Tests dynamic content loading by clicking a start button and waiting for the "Hello World!" text to become visible after an AJAX load completes.

Starting URL: http://the-internet.herokuapp.com/dynamic_loading/2

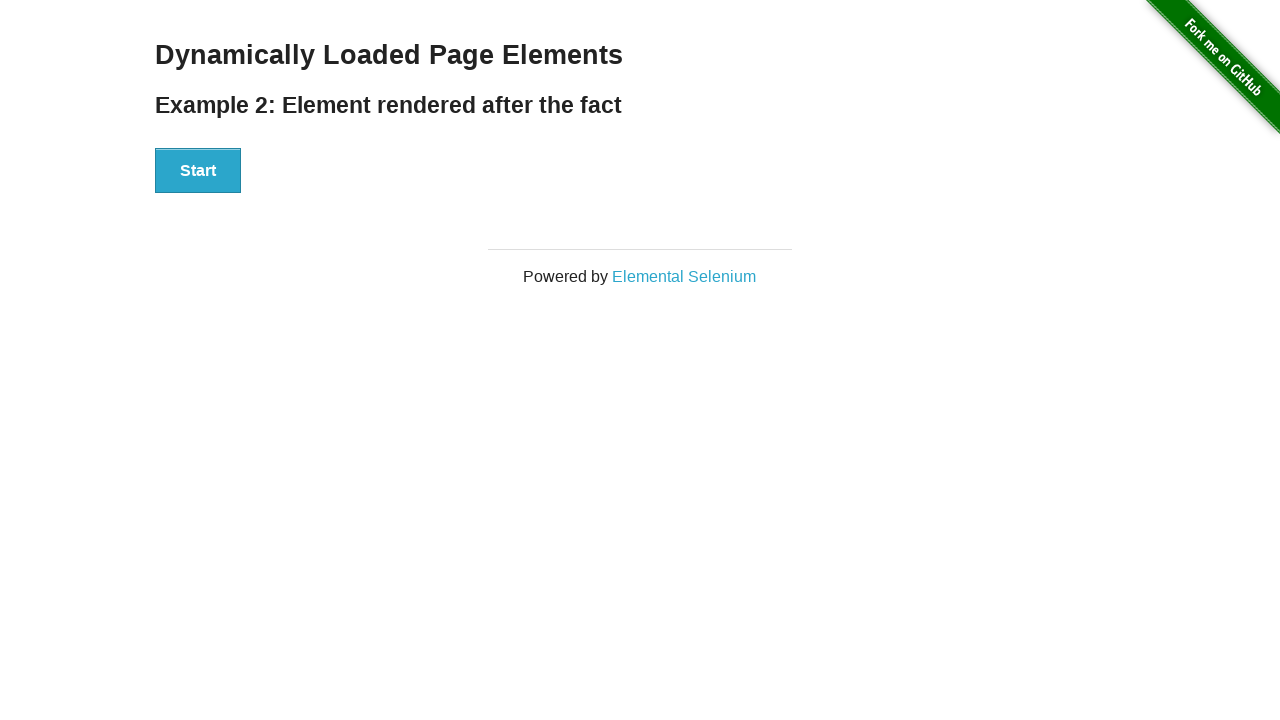

Clicked start button to trigger dynamic loading at (198, 171) on button
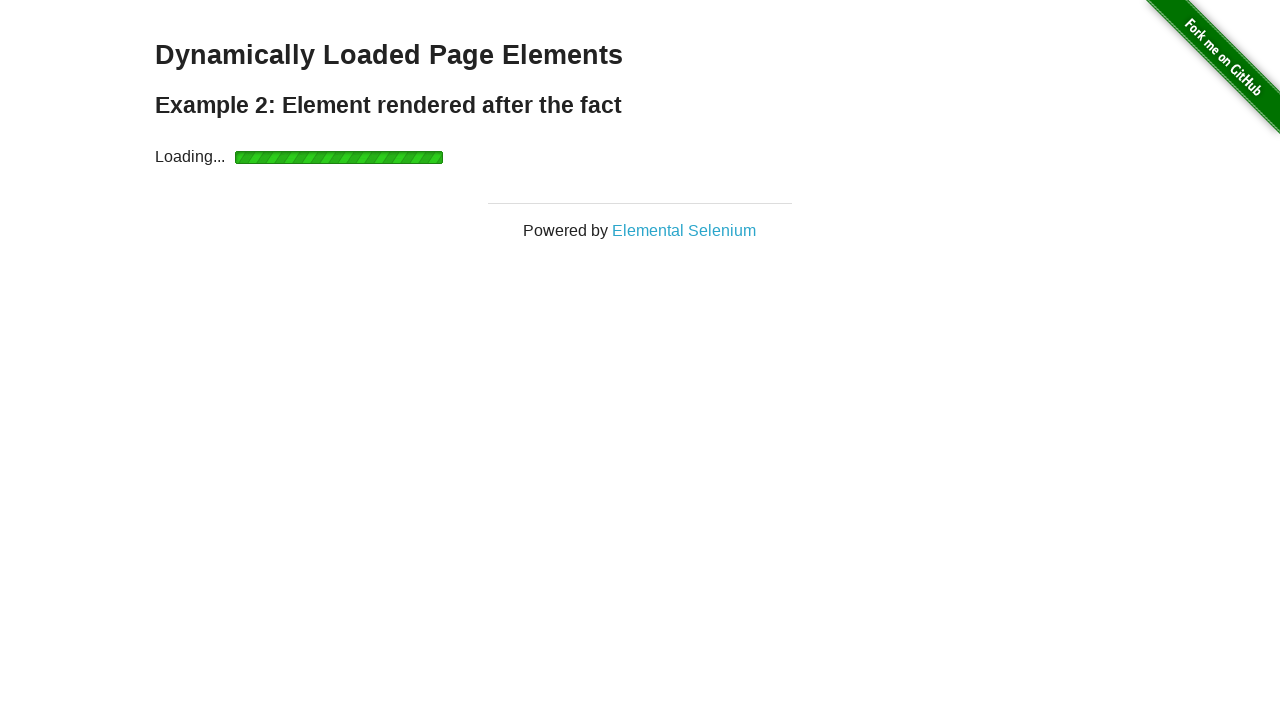

Waited for 'Hello World!' text to become visible after AJAX load completed
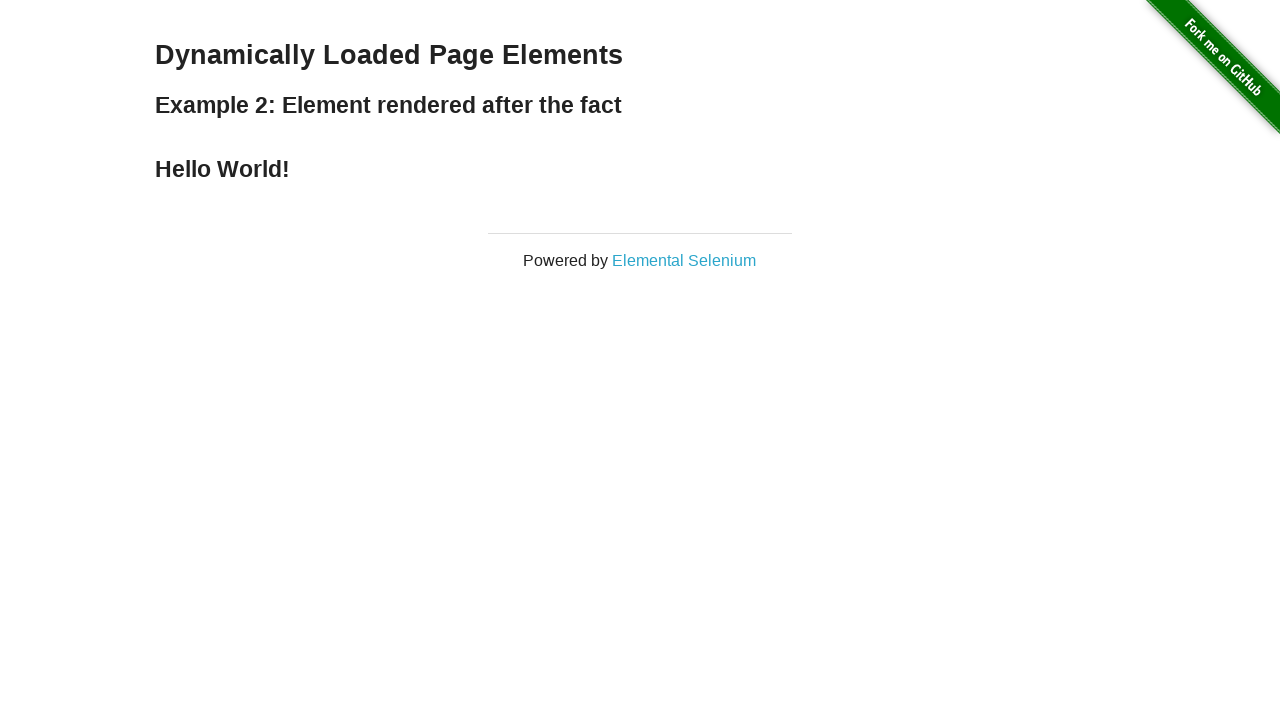

Verified that the loaded text content equals 'Hello World!'
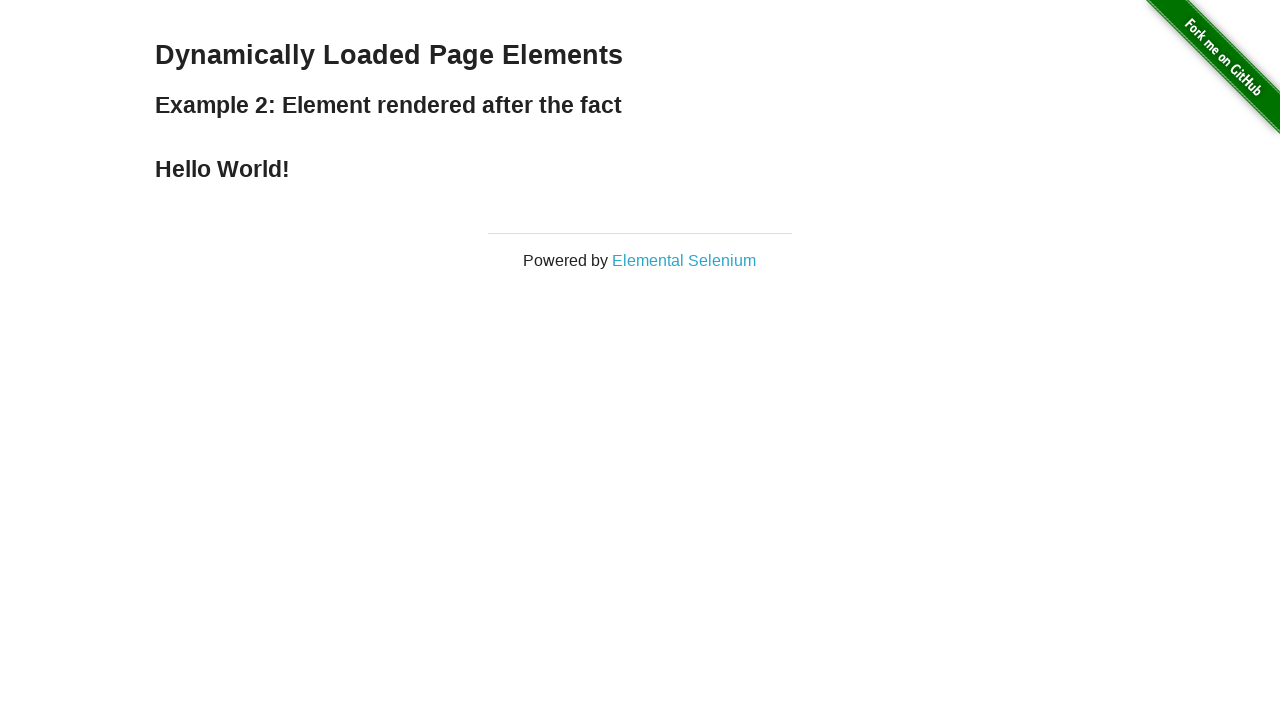

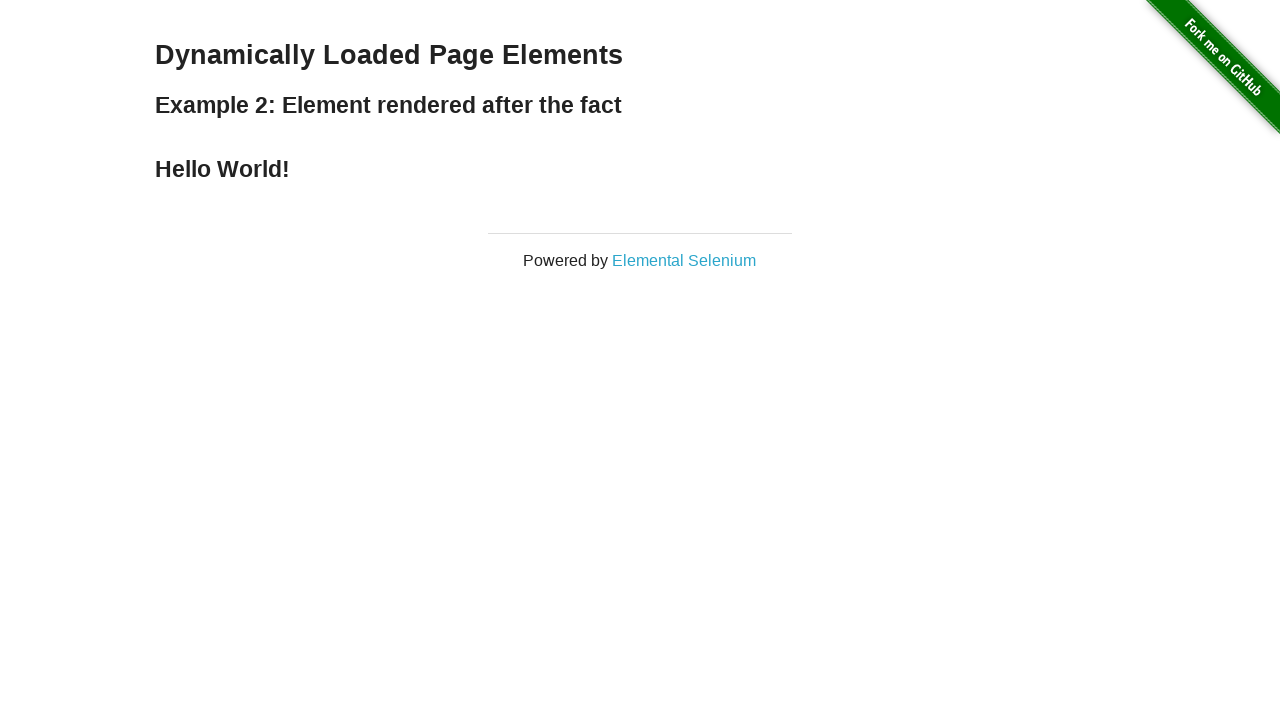